Tests the search functionality on Cruz Verde pharmacy website by entering a medication name in the search box, submitting the search, and verifying that product results are displayed.

Starting URL: https://www.cruzverde.com.co/

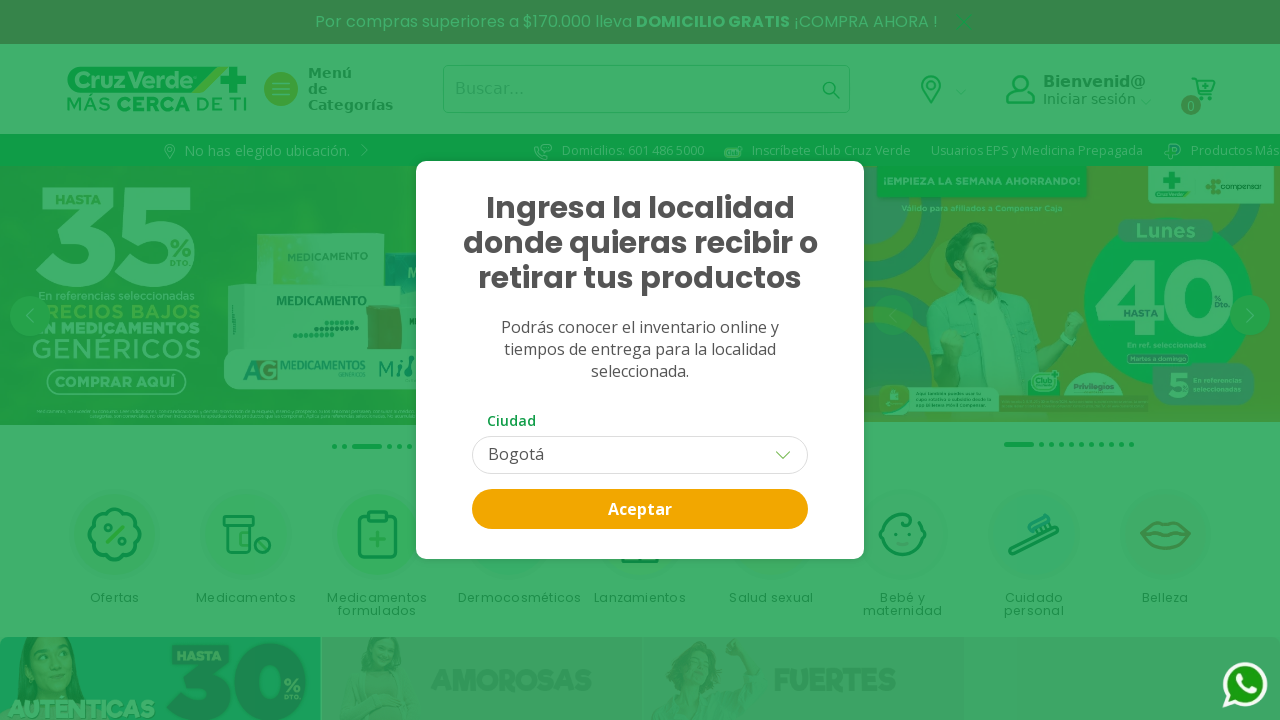

Waited for page to fully load (networkidle state)
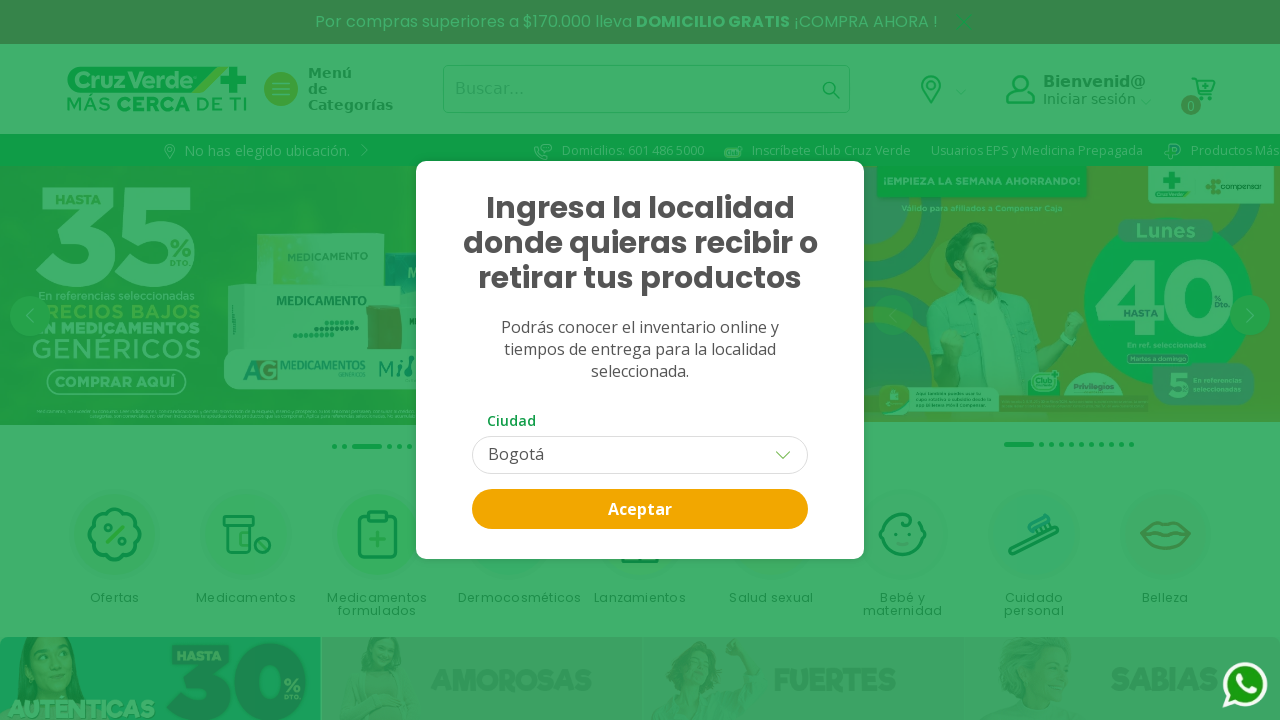

Filled search box with medication name 'acetaminofen' on input[placeholder*="Buscar"]
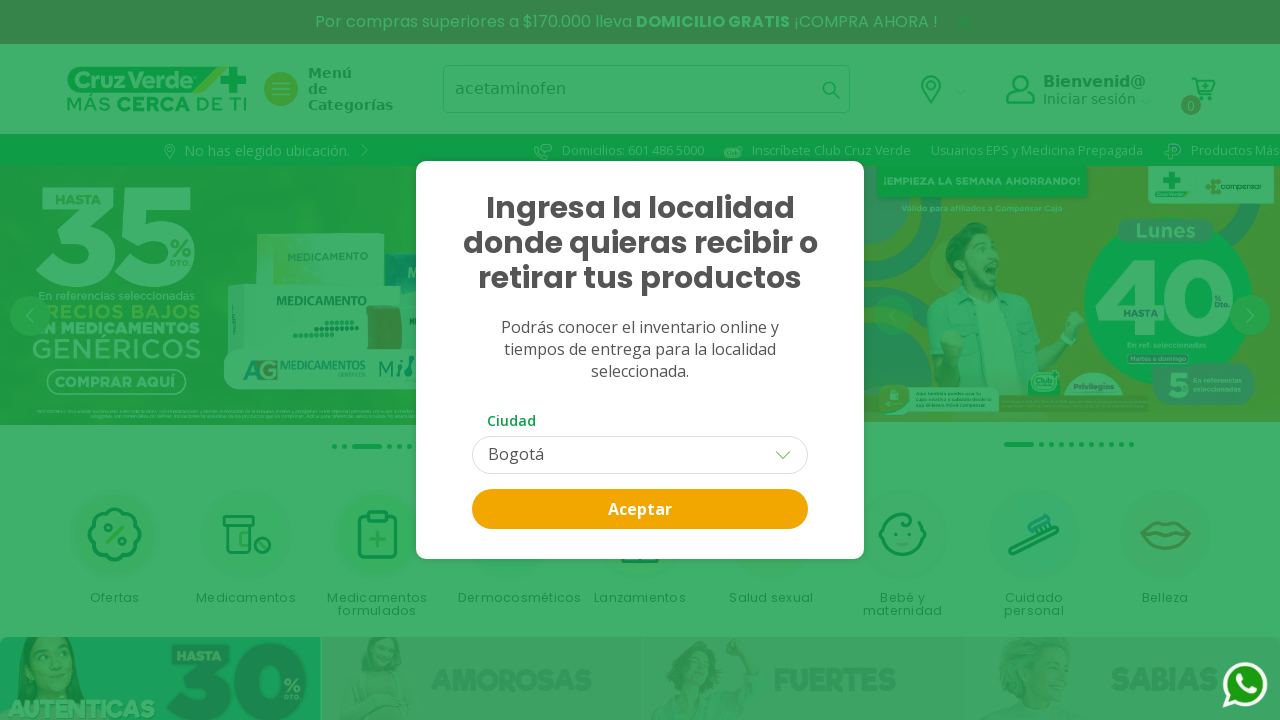

Submitted search by pressing Enter on input[placeholder*="Buscar"]
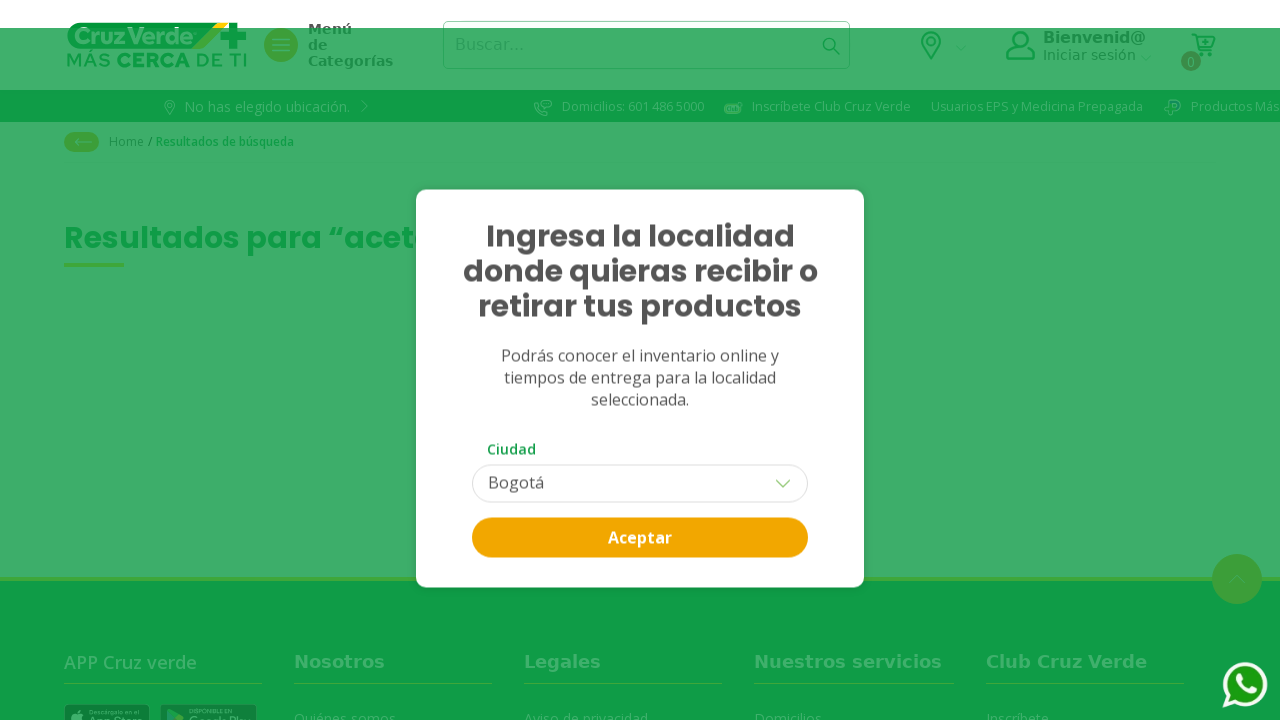

Product results loaded and product cards are visible
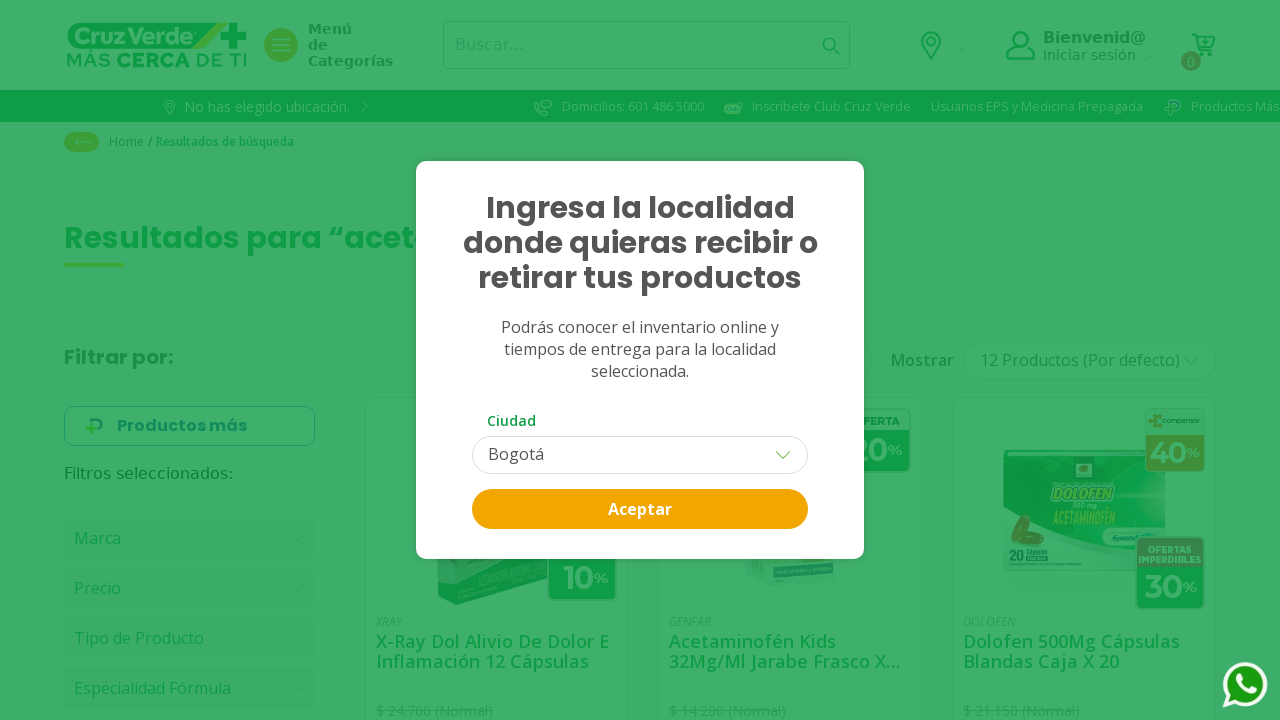

Verified that at least one product card is visible
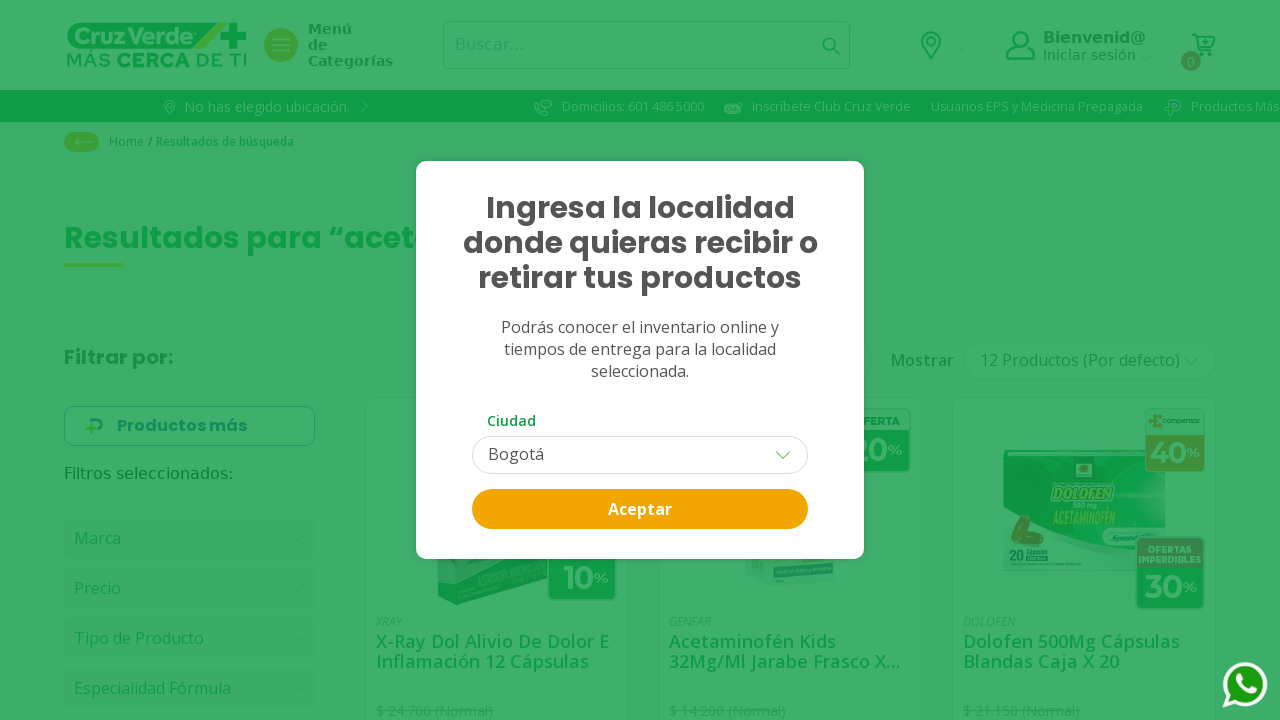

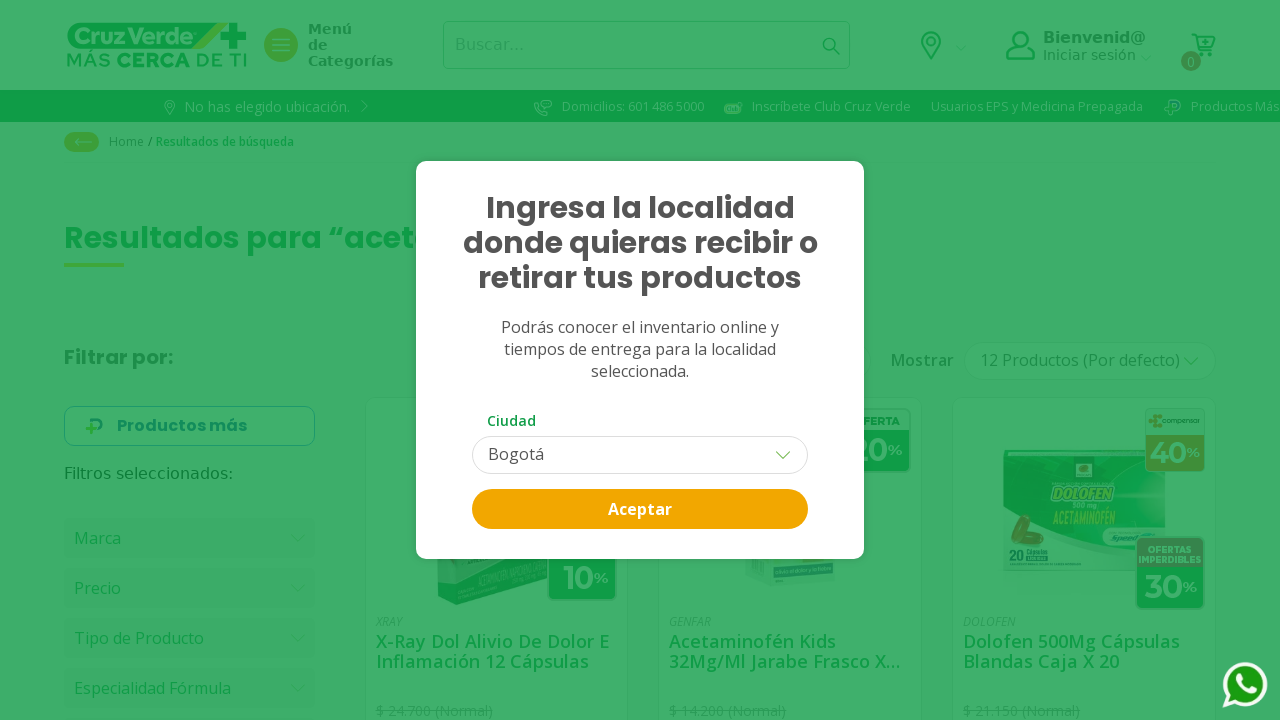